Tests selecting the Male radio button on the registration form

Starting URL: http://demo.automationtesting.in/Register.html

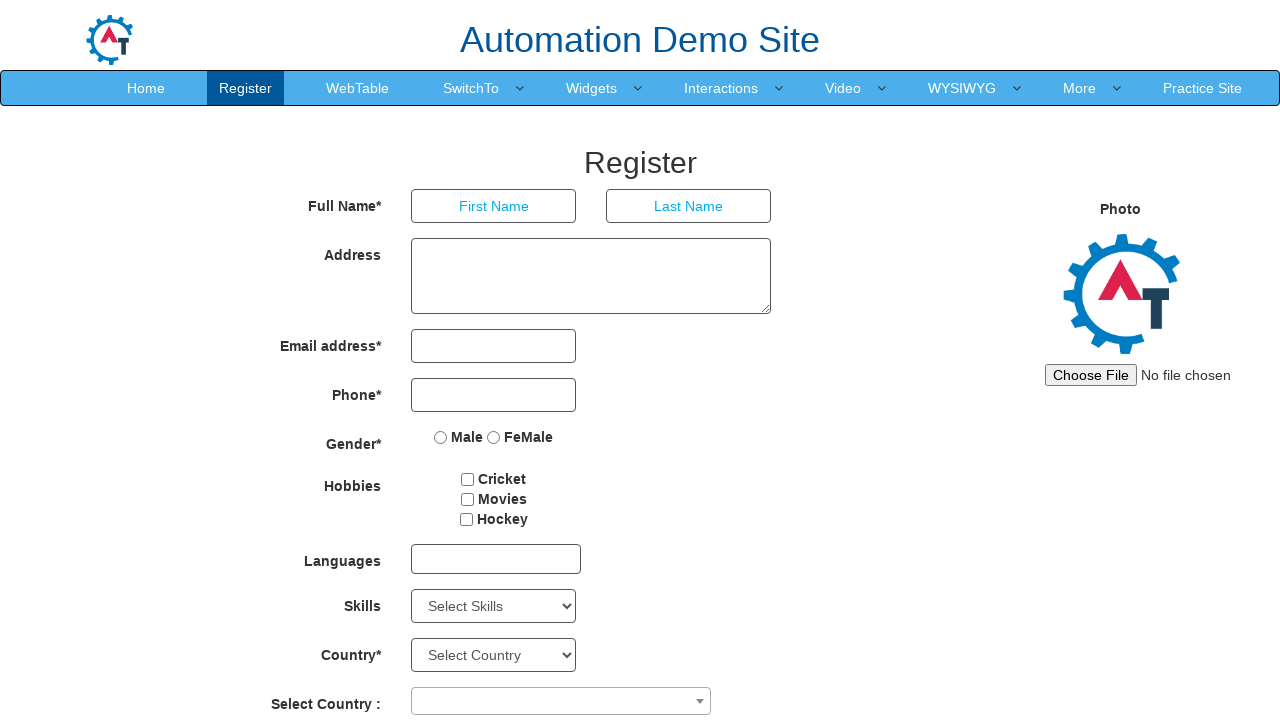

Clicked the Male radio button on the registration form at (441, 437) on input[value='Male']
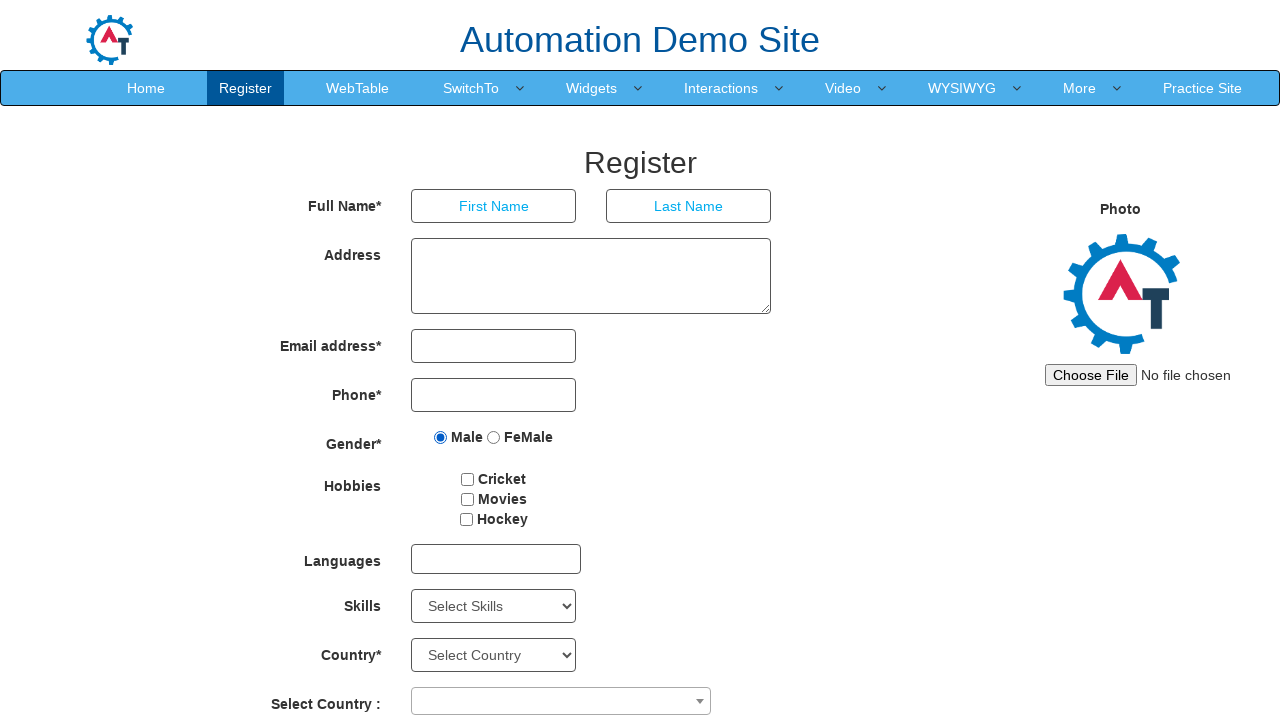

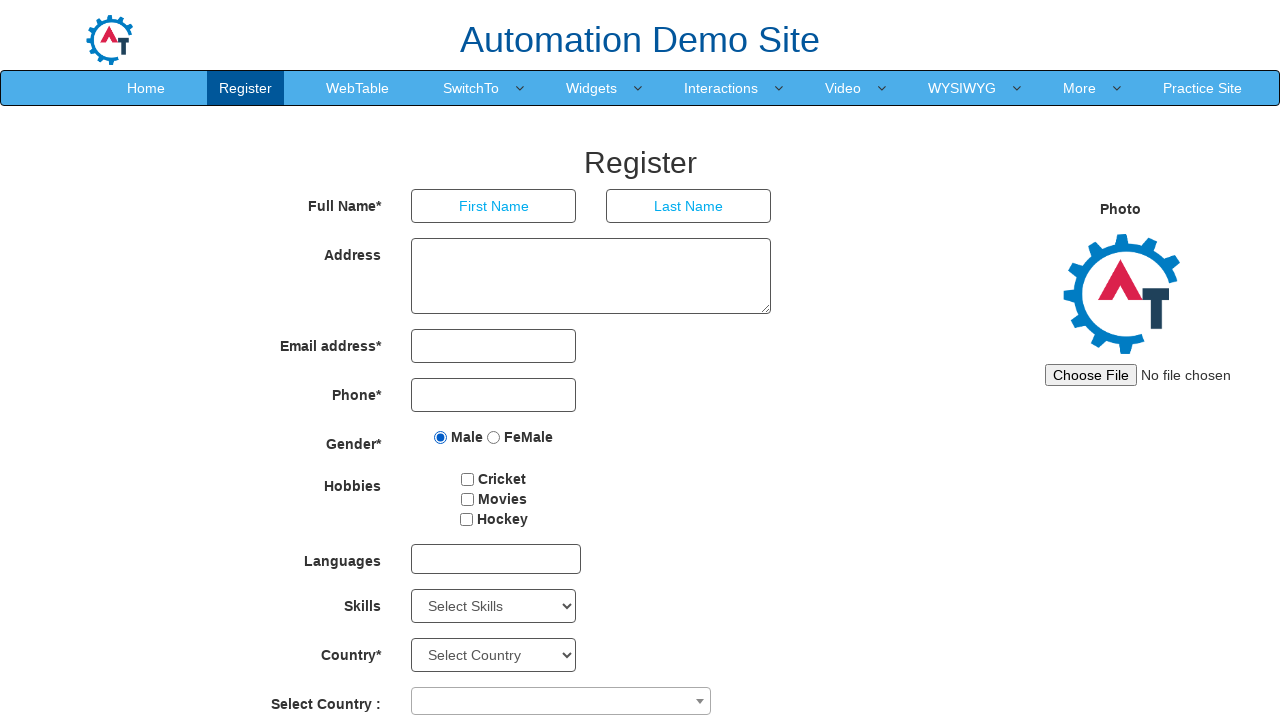